Tests tooltip functionality by hovering over an input field and verifying the tooltip text appears correctly

Starting URL: https://automationfc.github.io/jquery-tooltip/

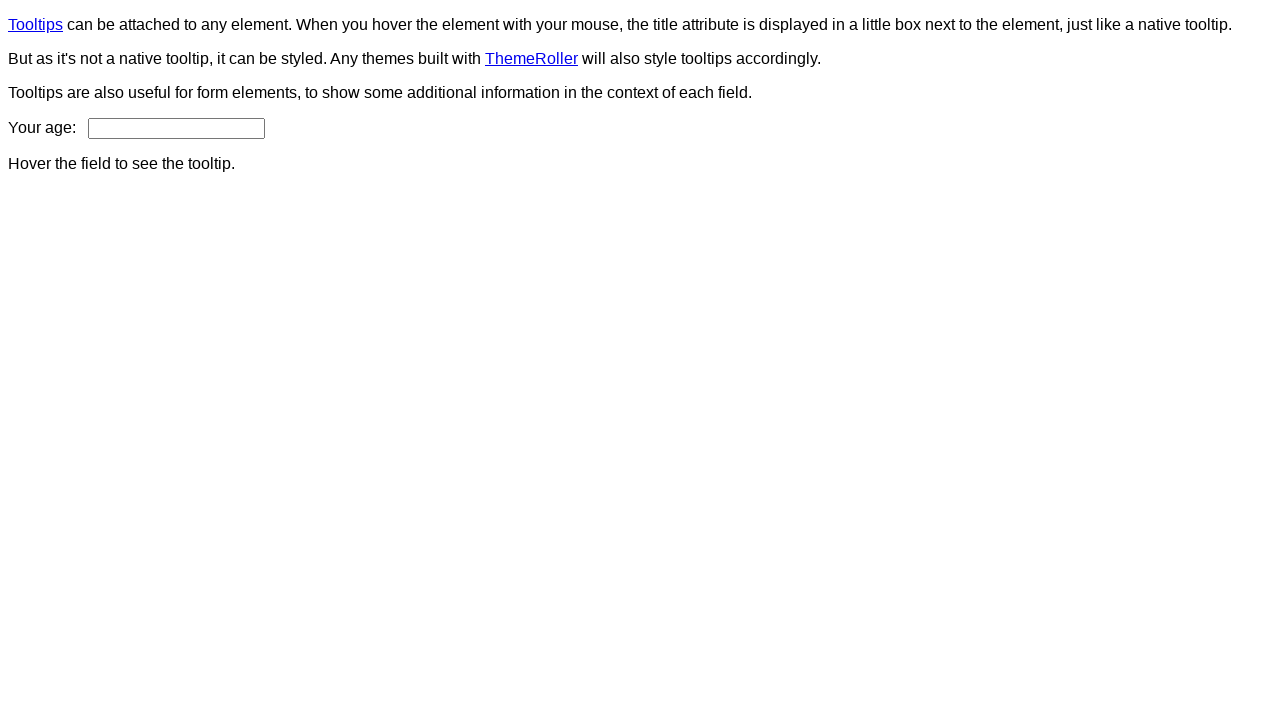

Navigated to jQuery tooltip test page
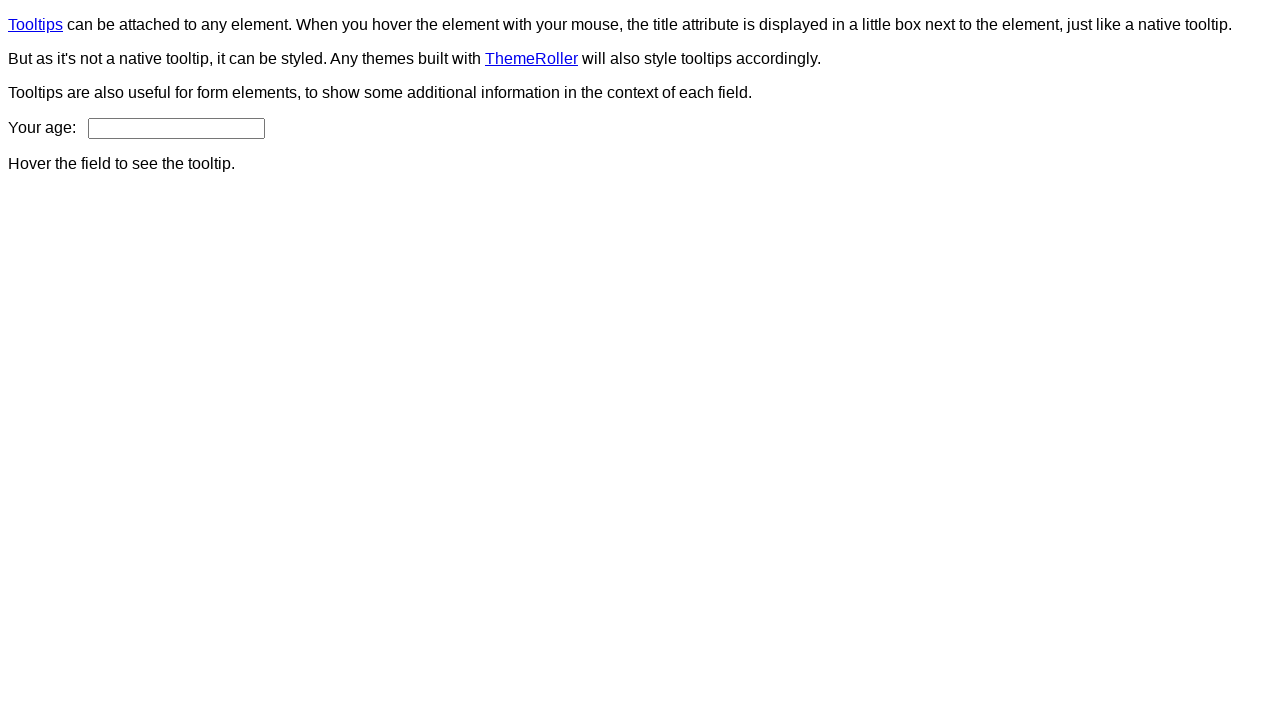

Hovered over age input field to trigger tooltip at (176, 128) on input#age
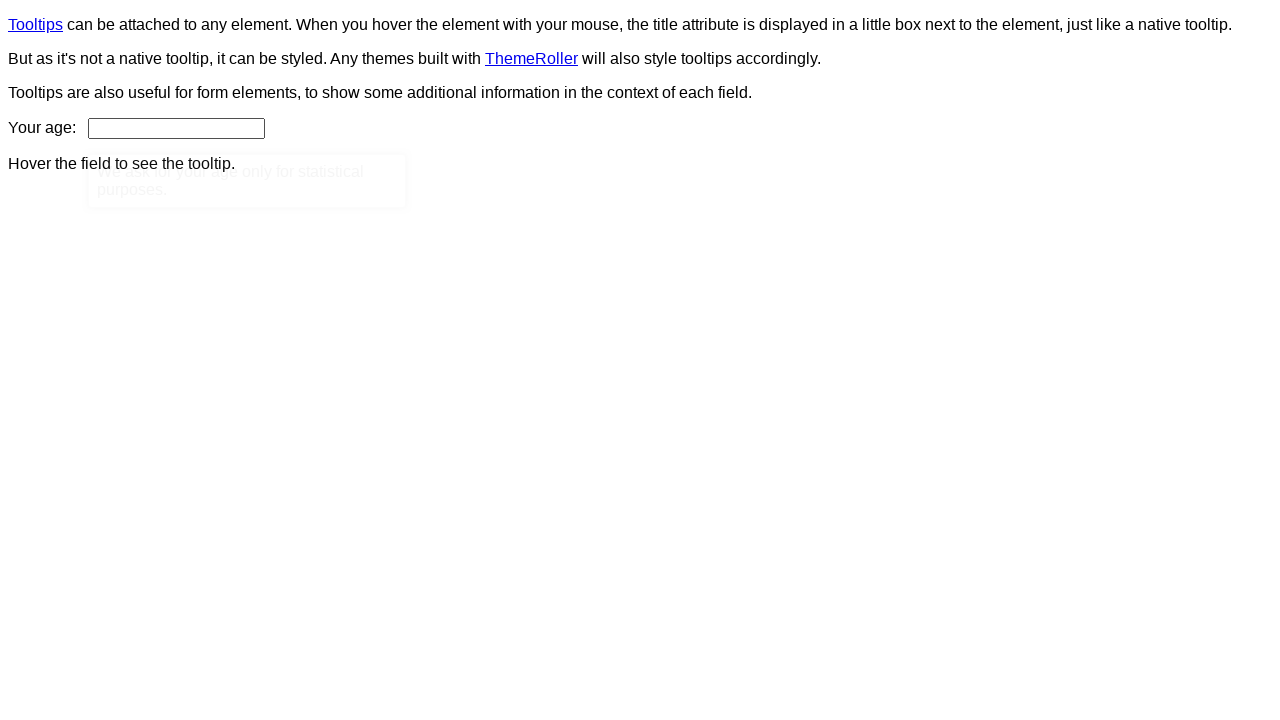

Tooltip element appeared on the page
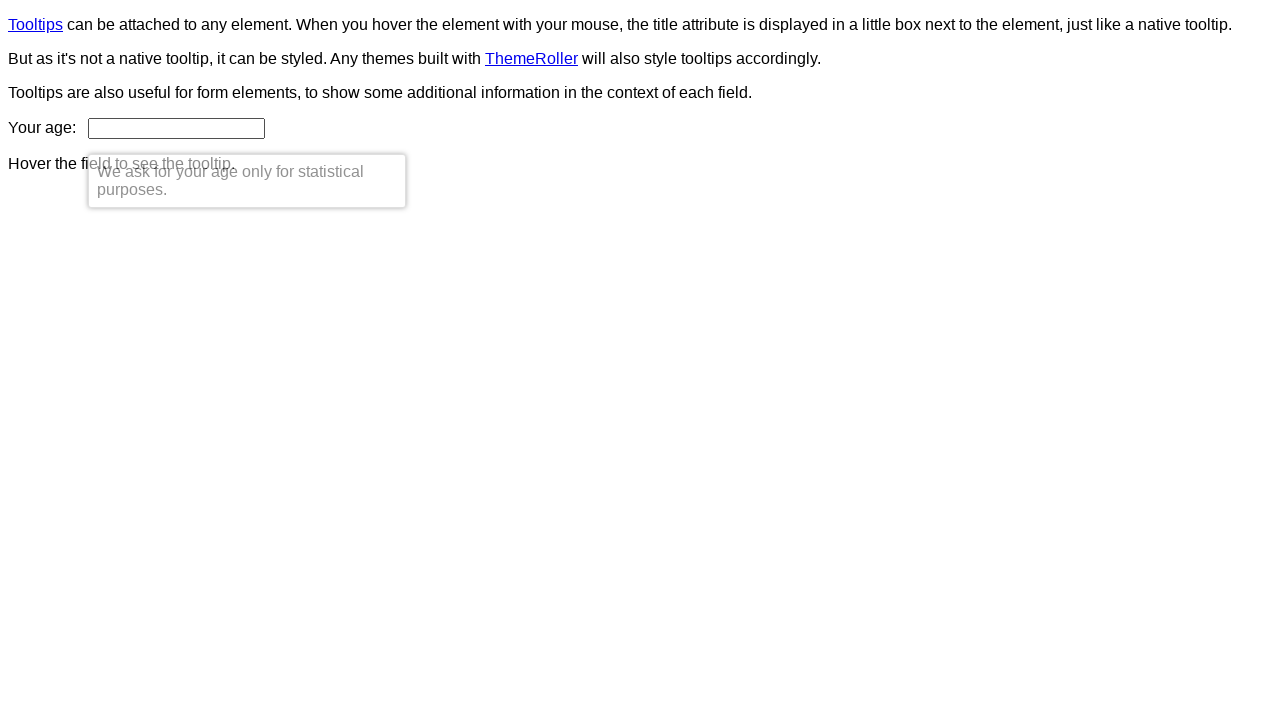

Retrieved tooltip text content
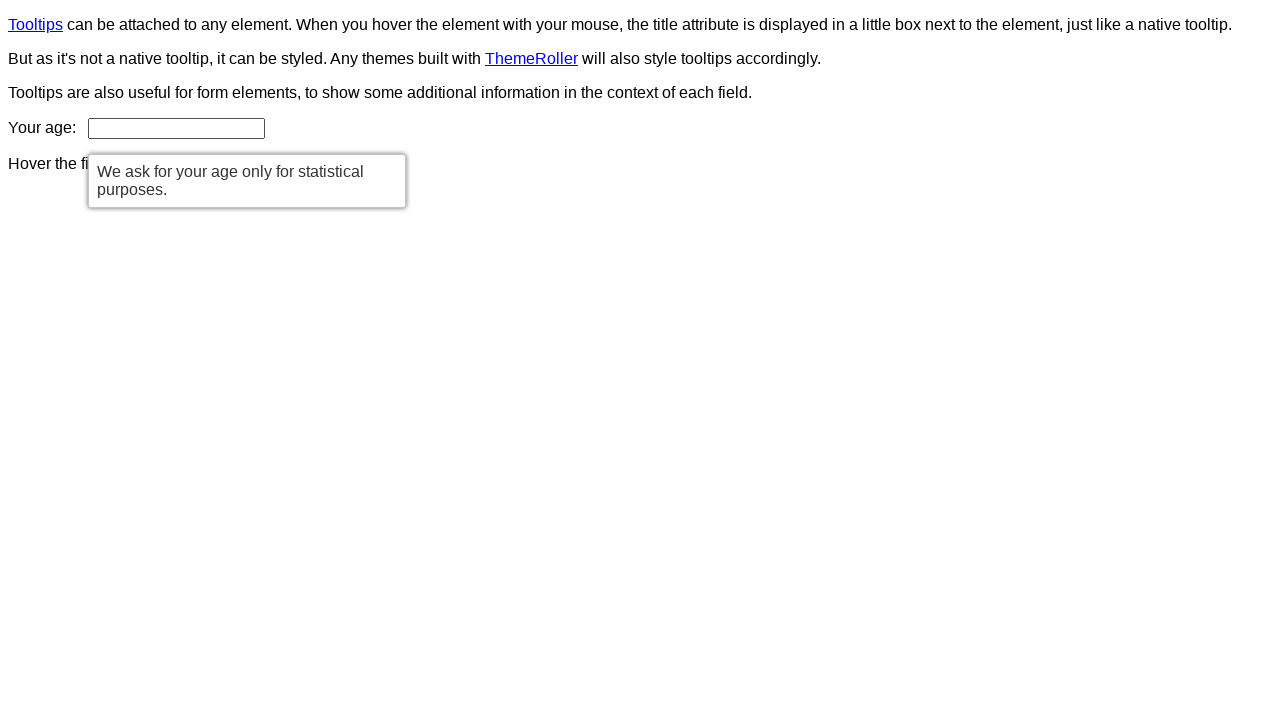

Verified tooltip text matches expected message: 'We ask for your age only for statistical purposes.'
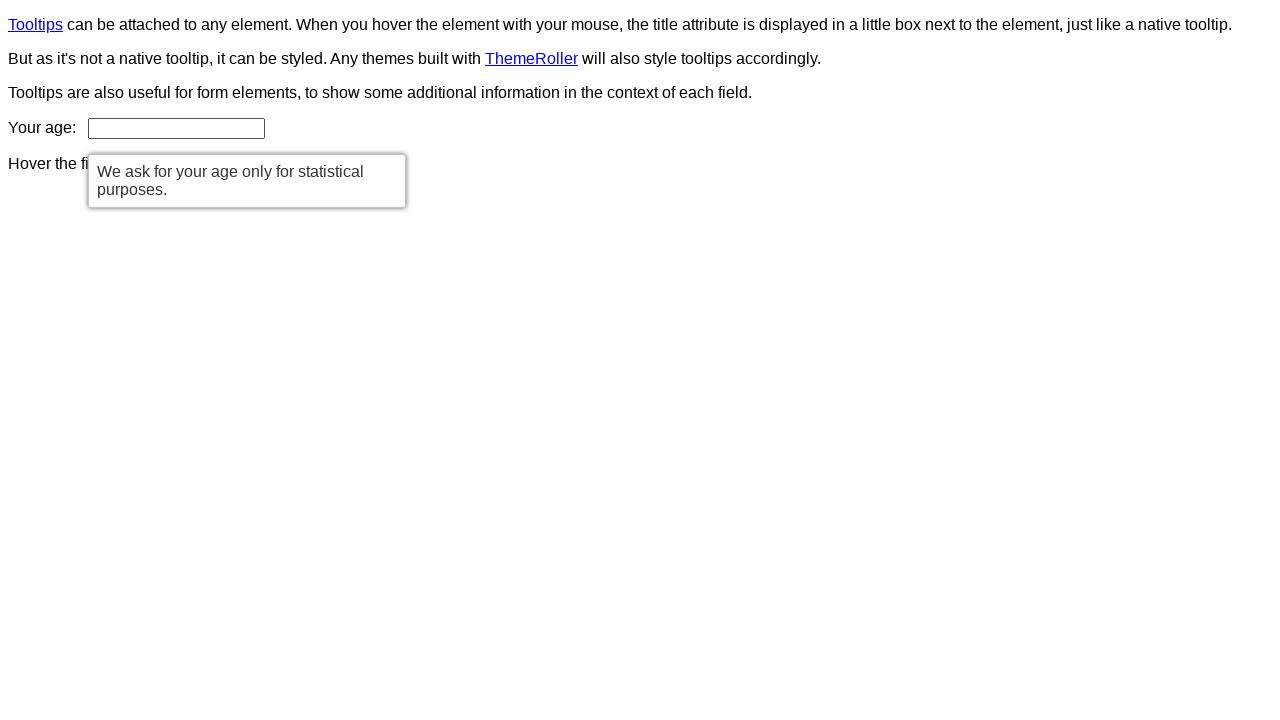

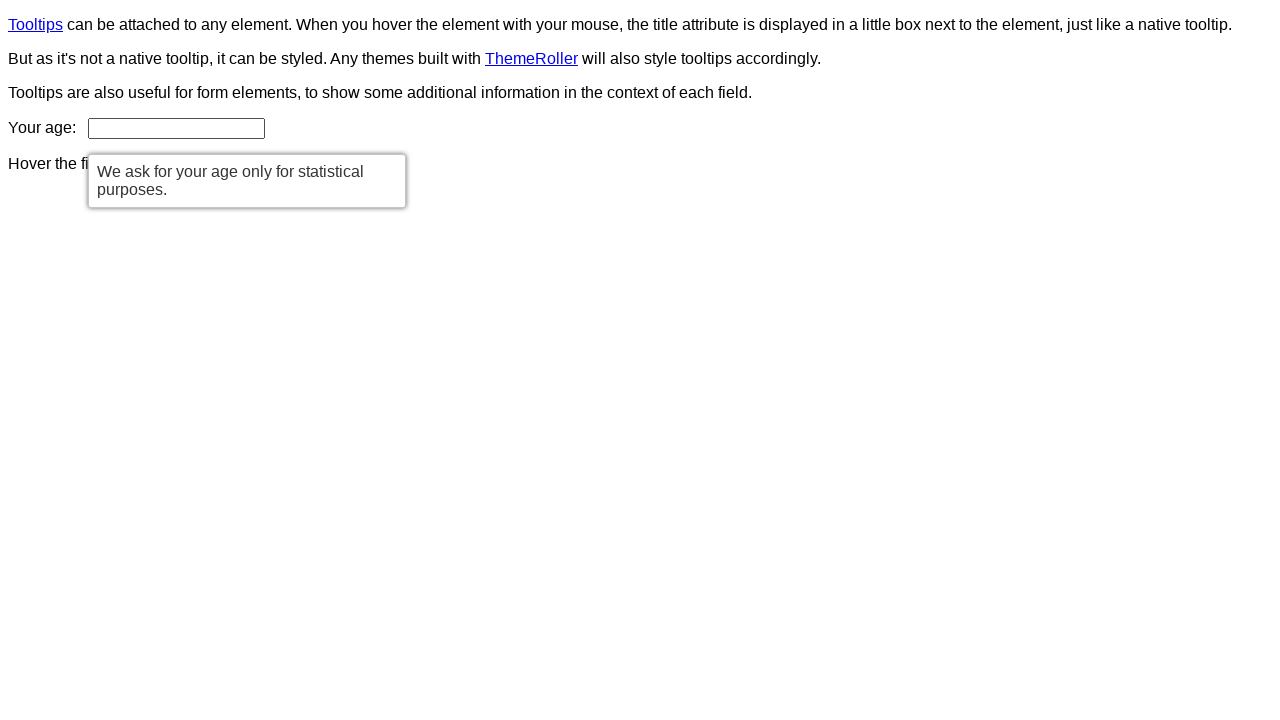